Tests that the Clear completed button is hidden when there are no completed items

Starting URL: https://demo.playwright.dev/todomvc

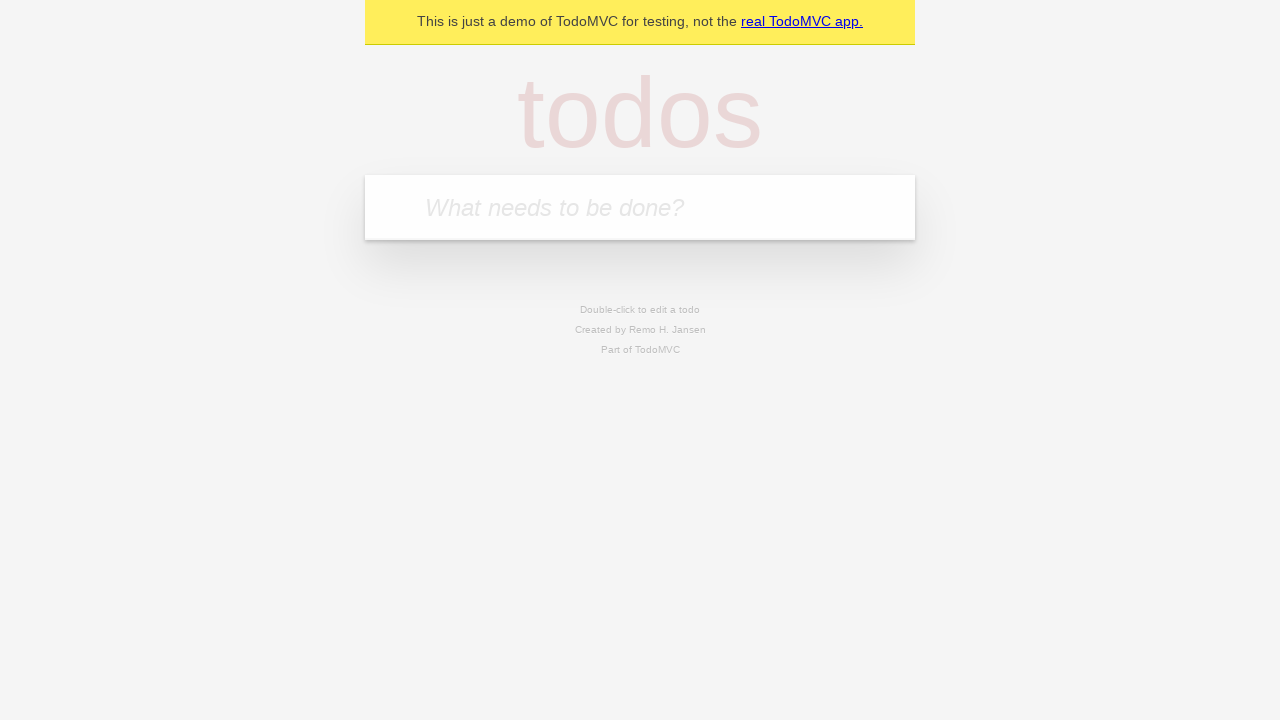

Located the 'What needs to be done?' input field
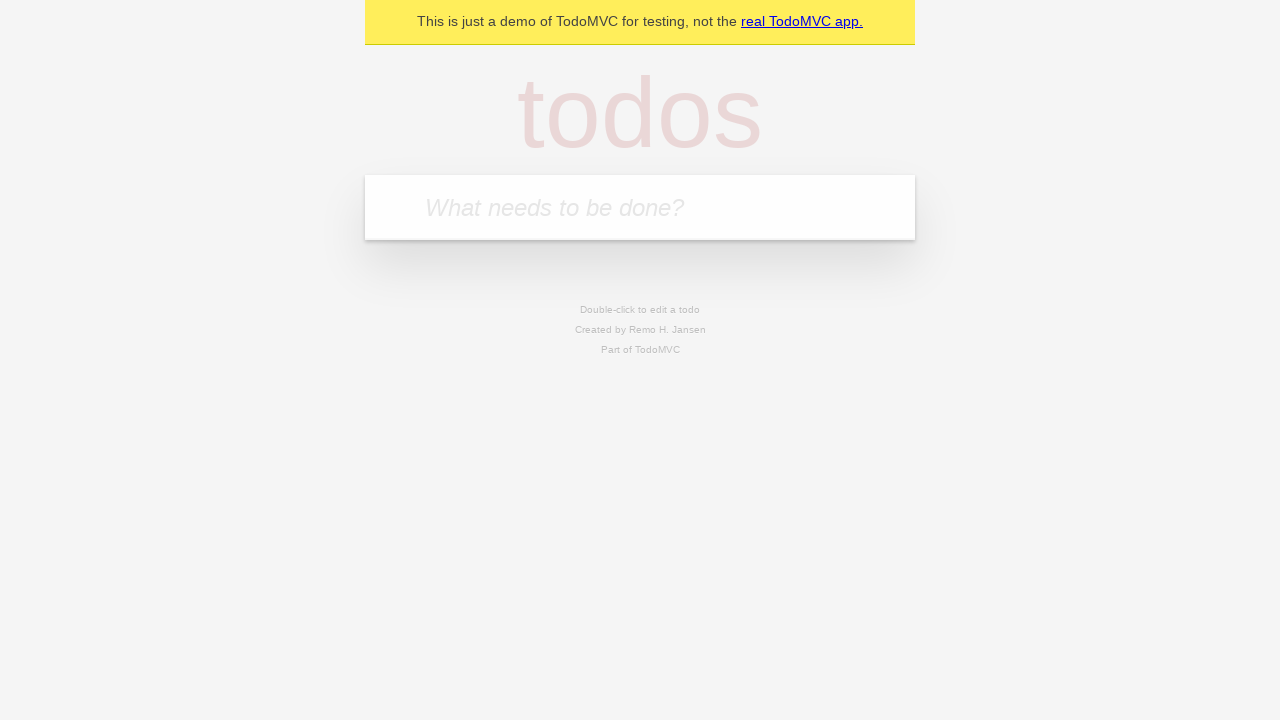

Filled first todo with 'buy some cheese' on internal:attr=[placeholder="What needs to be done?"i]
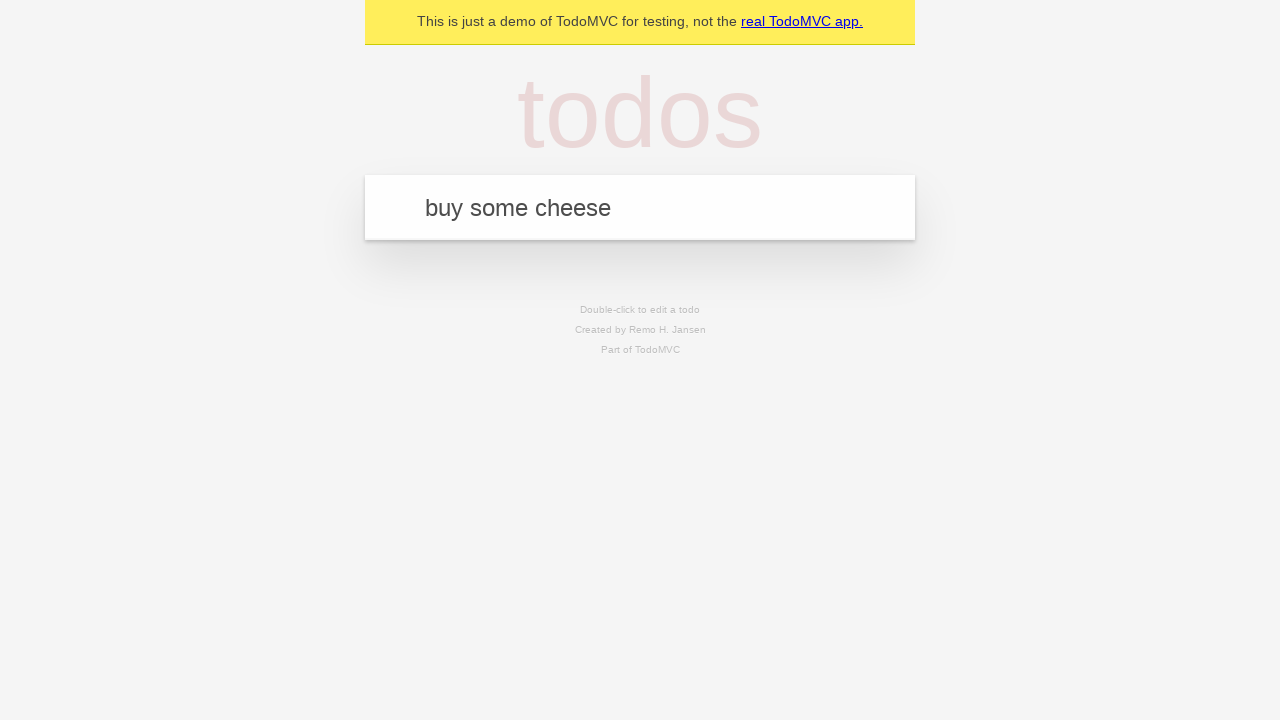

Pressed Enter to add first todo on internal:attr=[placeholder="What needs to be done?"i]
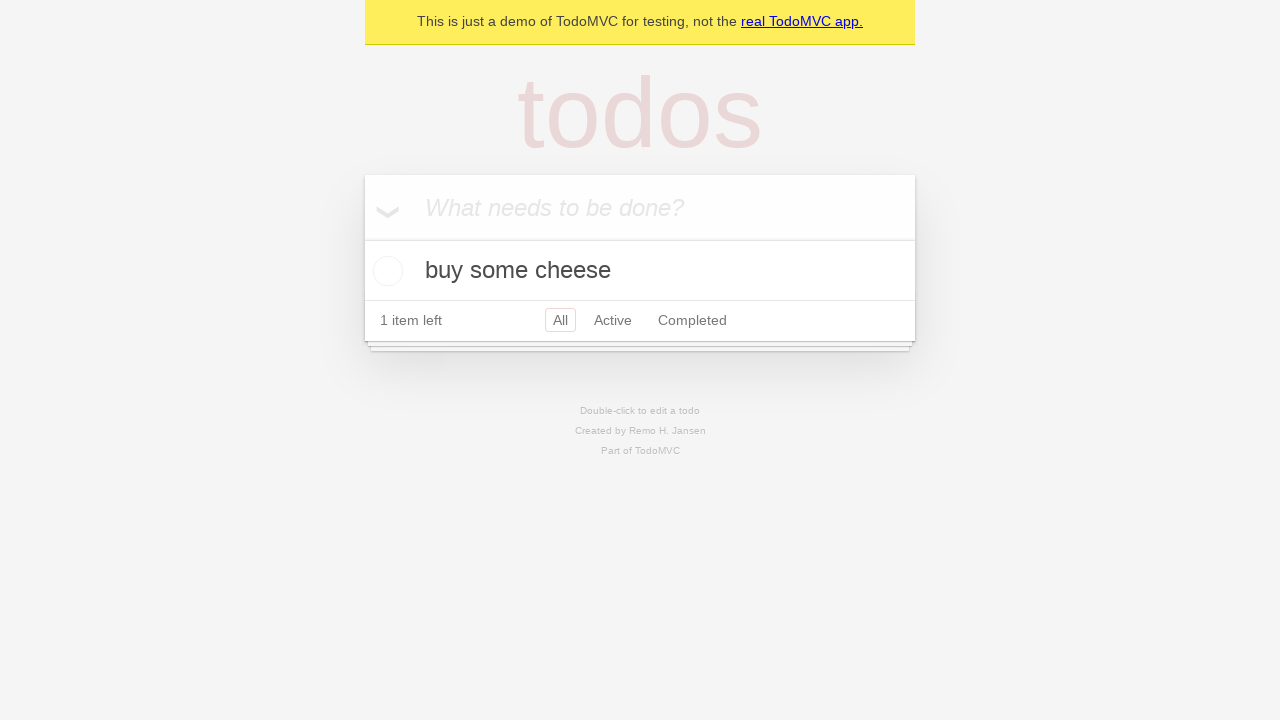

Filled second todo with 'feed the cat' on internal:attr=[placeholder="What needs to be done?"i]
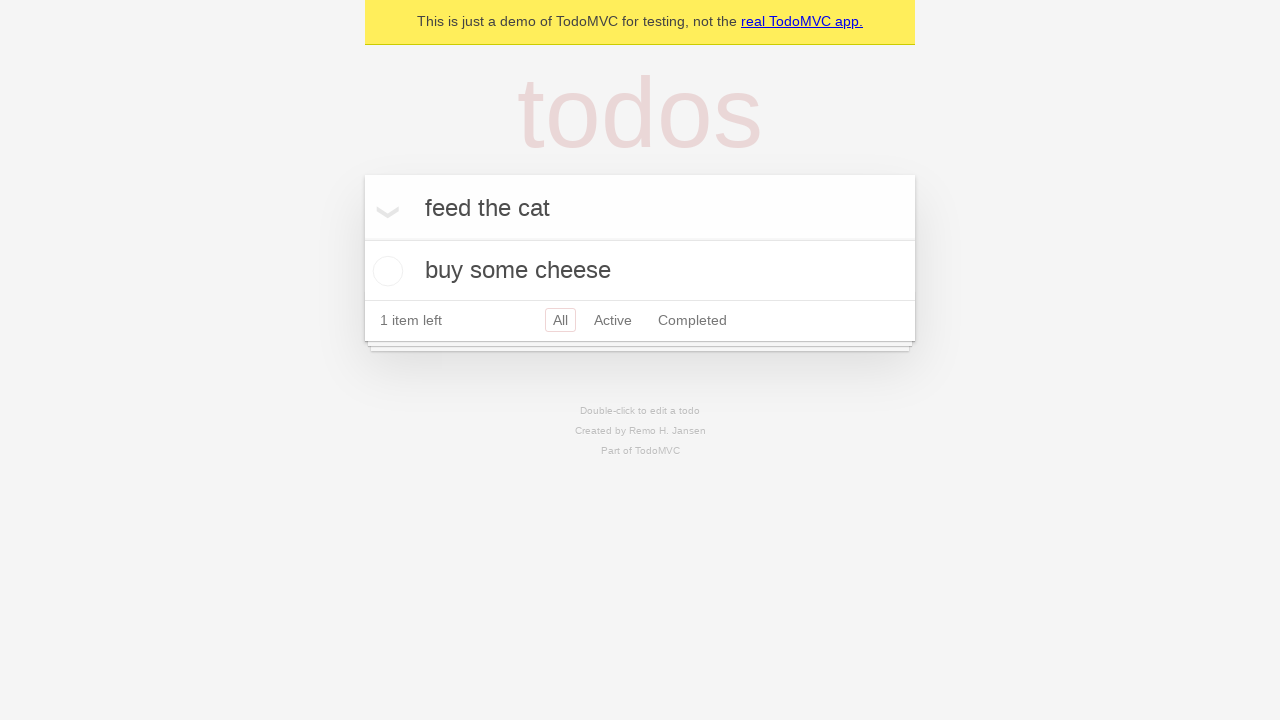

Pressed Enter to add second todo on internal:attr=[placeholder="What needs to be done?"i]
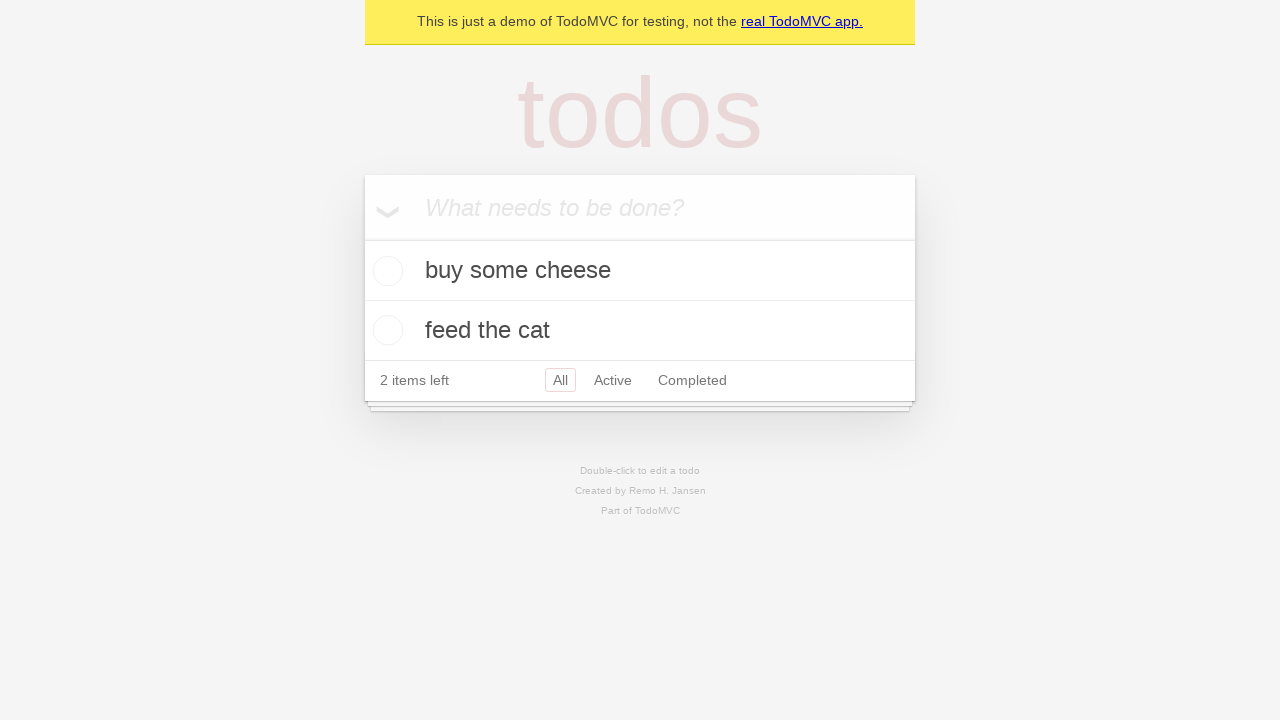

Filled third todo with 'book a doctors appointment' on internal:attr=[placeholder="What needs to be done?"i]
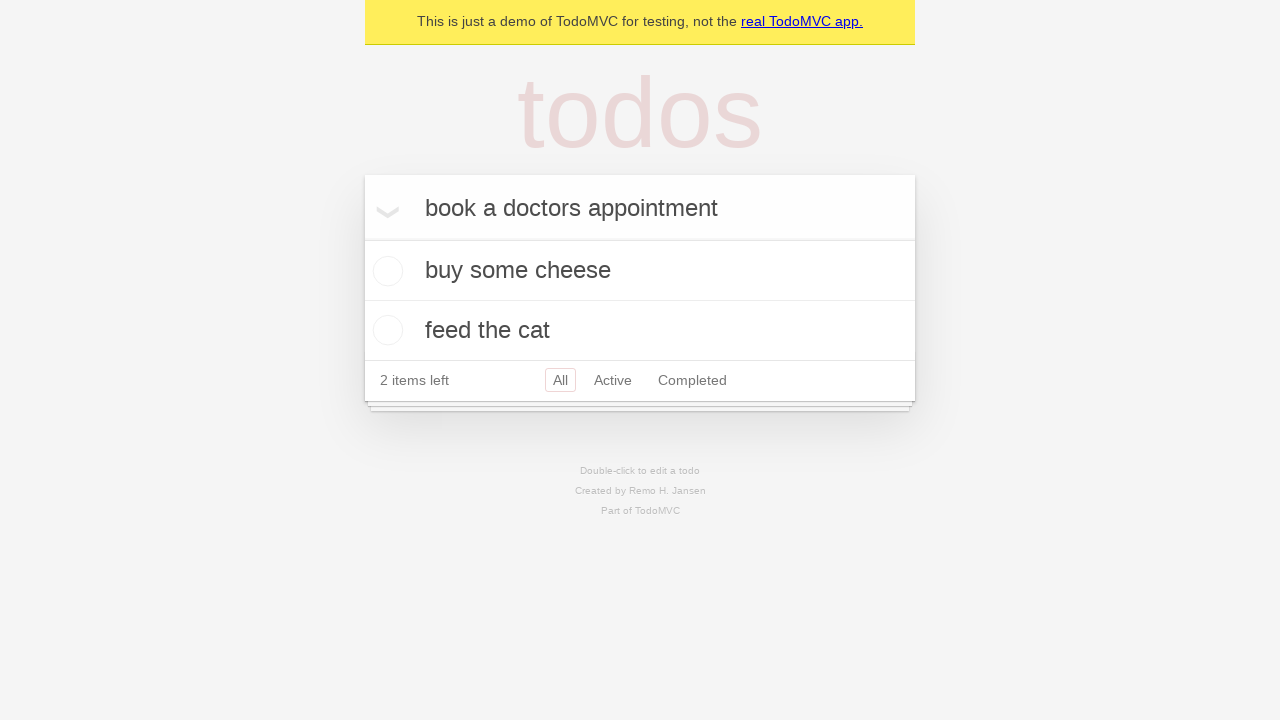

Pressed Enter to add third todo on internal:attr=[placeholder="What needs to be done?"i]
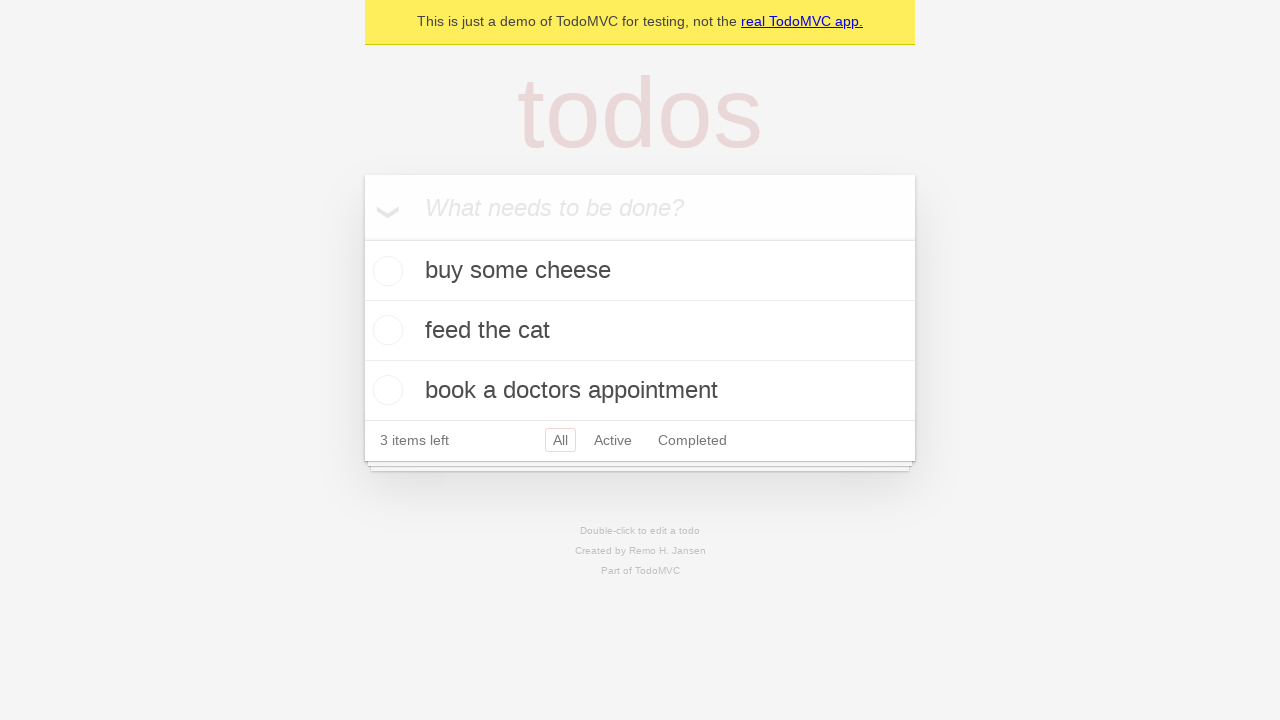

Checked the first todo item to mark it as completed at (385, 271) on .todo-list li .toggle >> nth=0
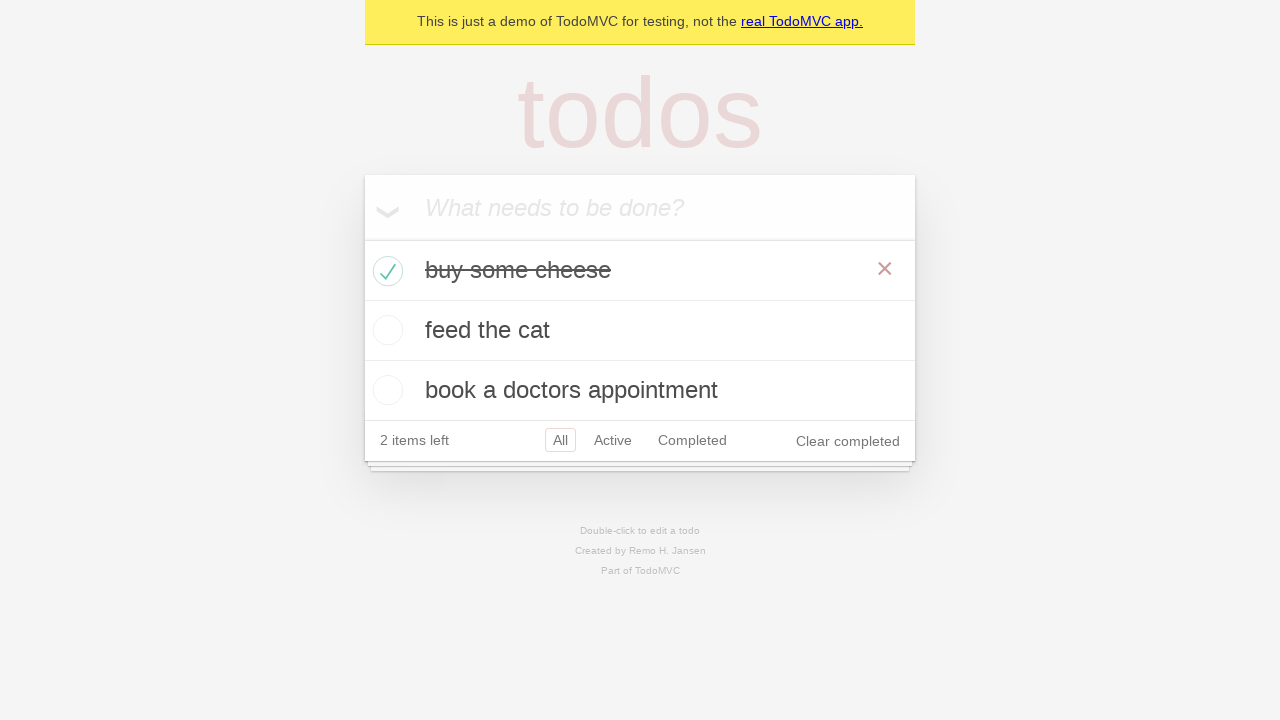

Clicked the 'Clear completed' button at (848, 441) on internal:role=button[name="Clear completed"i]
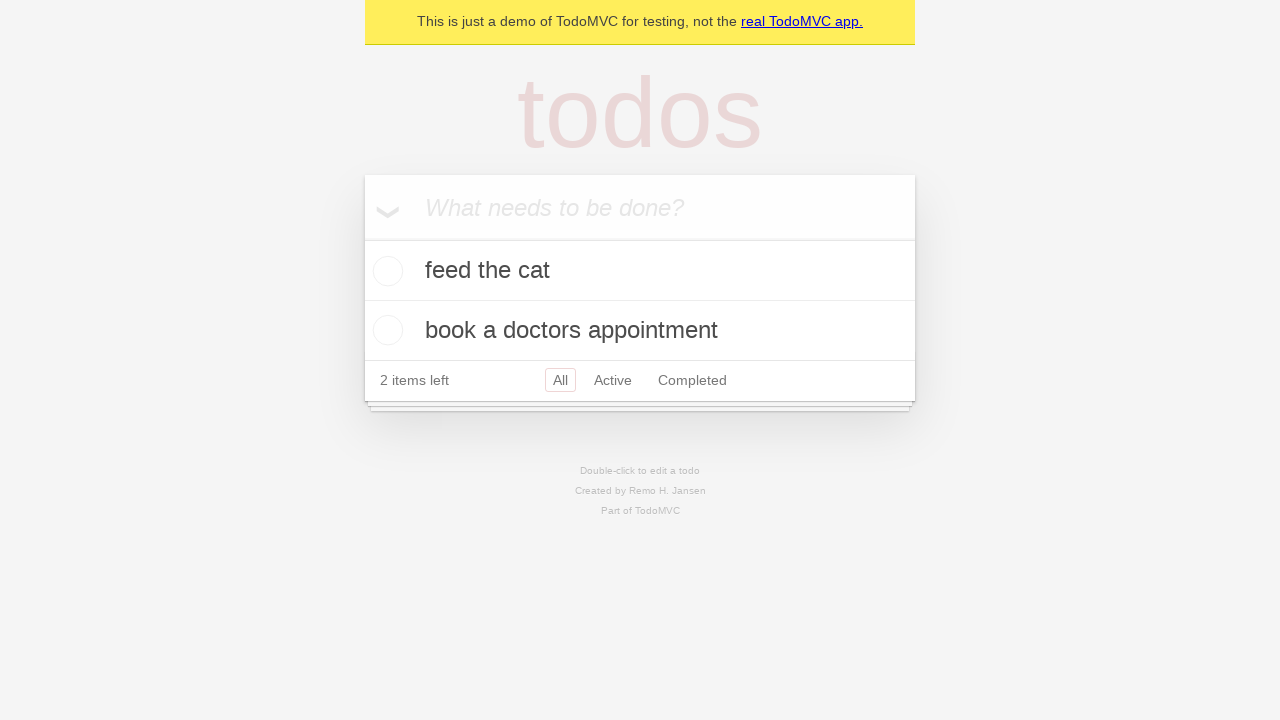

Verified that the 'Clear completed' button is hidden when no completed items remain
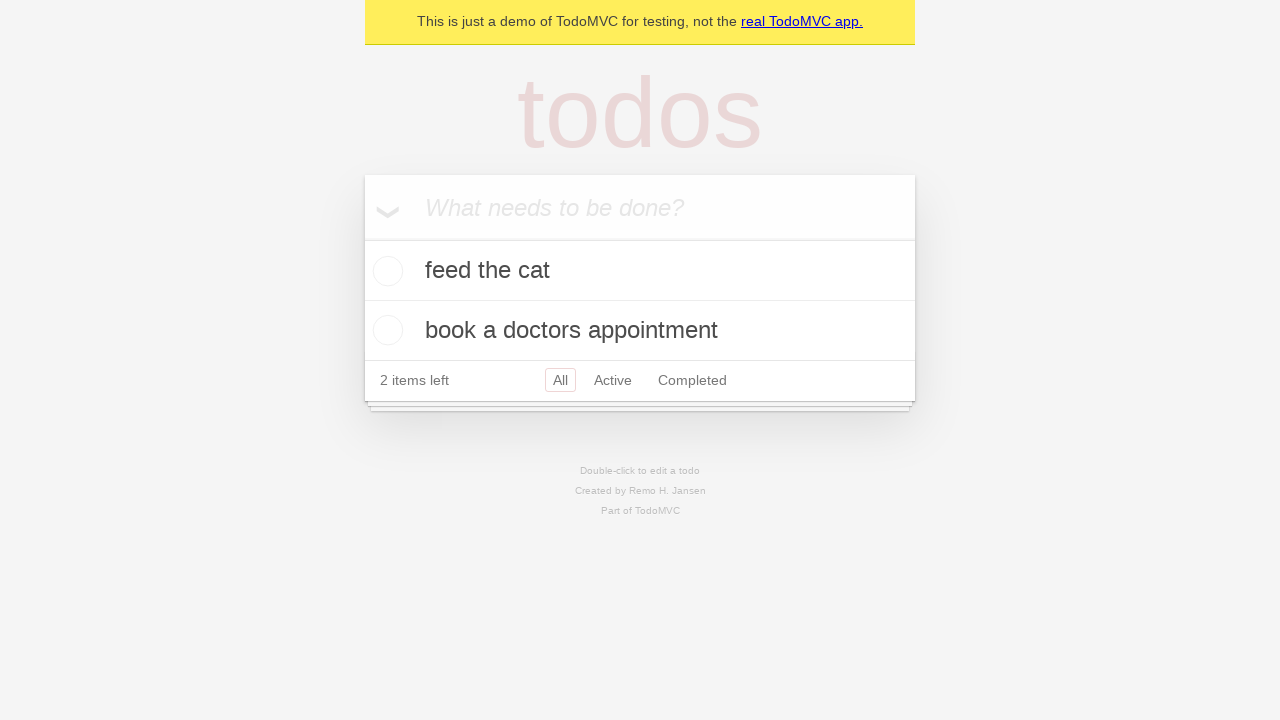

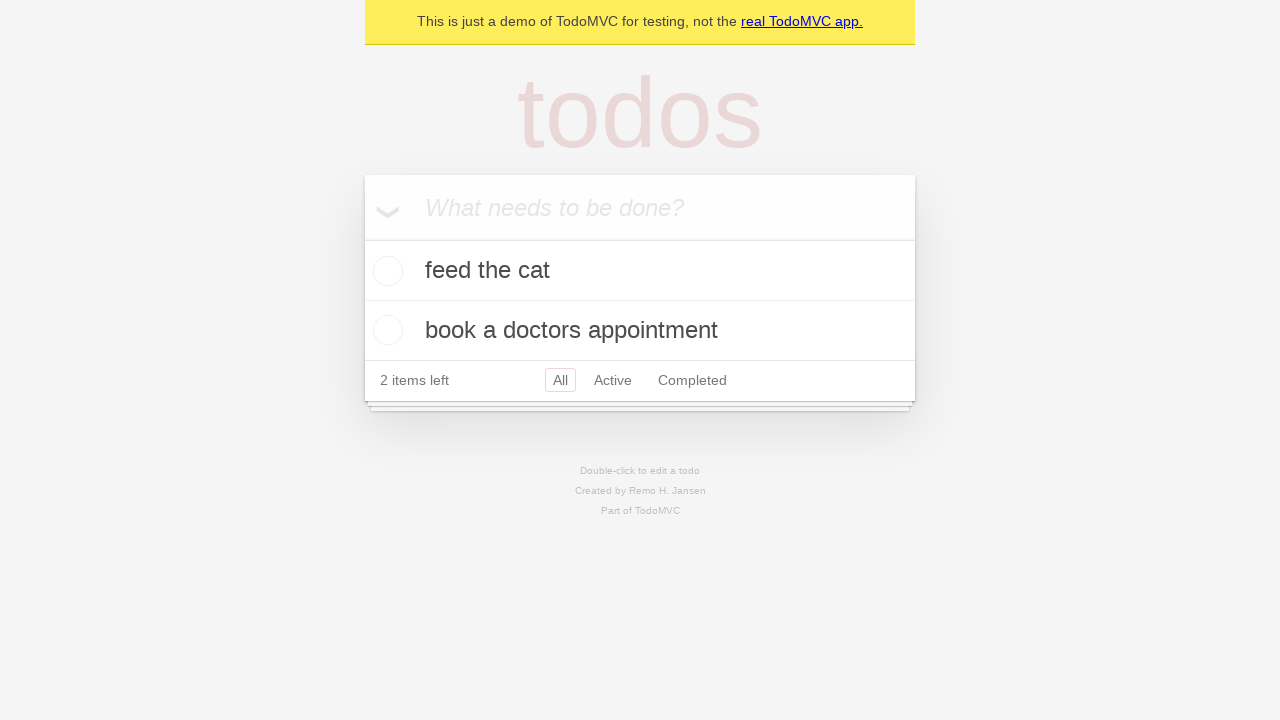